Tests navigation to Services menu and clicks on Data AI submenu item

Starting URL: https://366pi.tech/

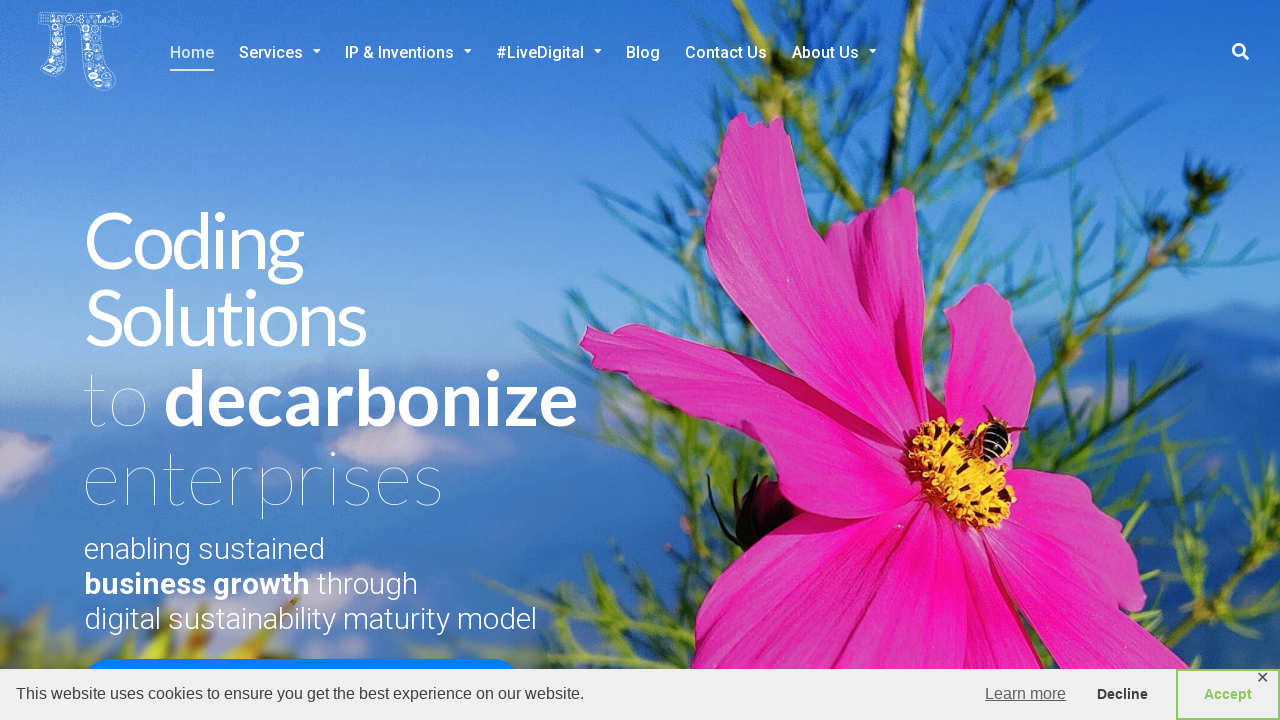

Clicked on Services menu at (280, 53) on xpath=//*[@id='menu-item-3907']/a
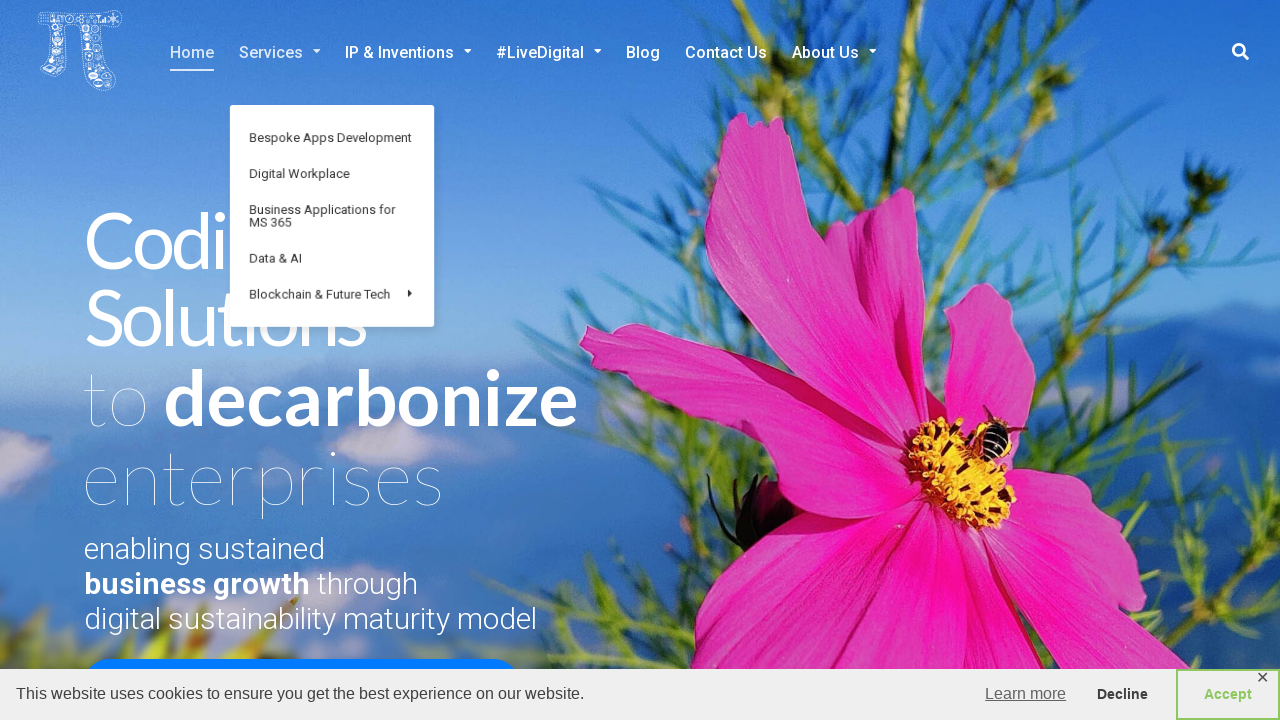

Clicked on Data AI submenu item at (334, 262) on xpath=//*[@id='menu-item-1805']/a
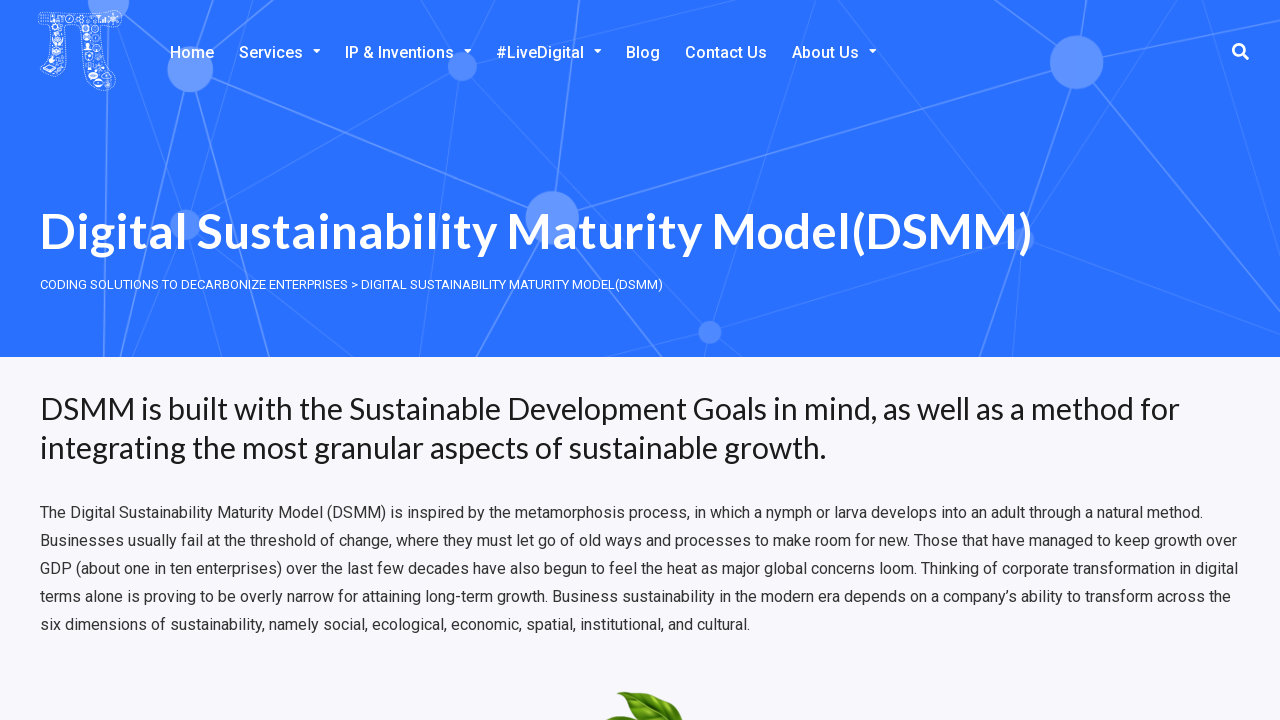

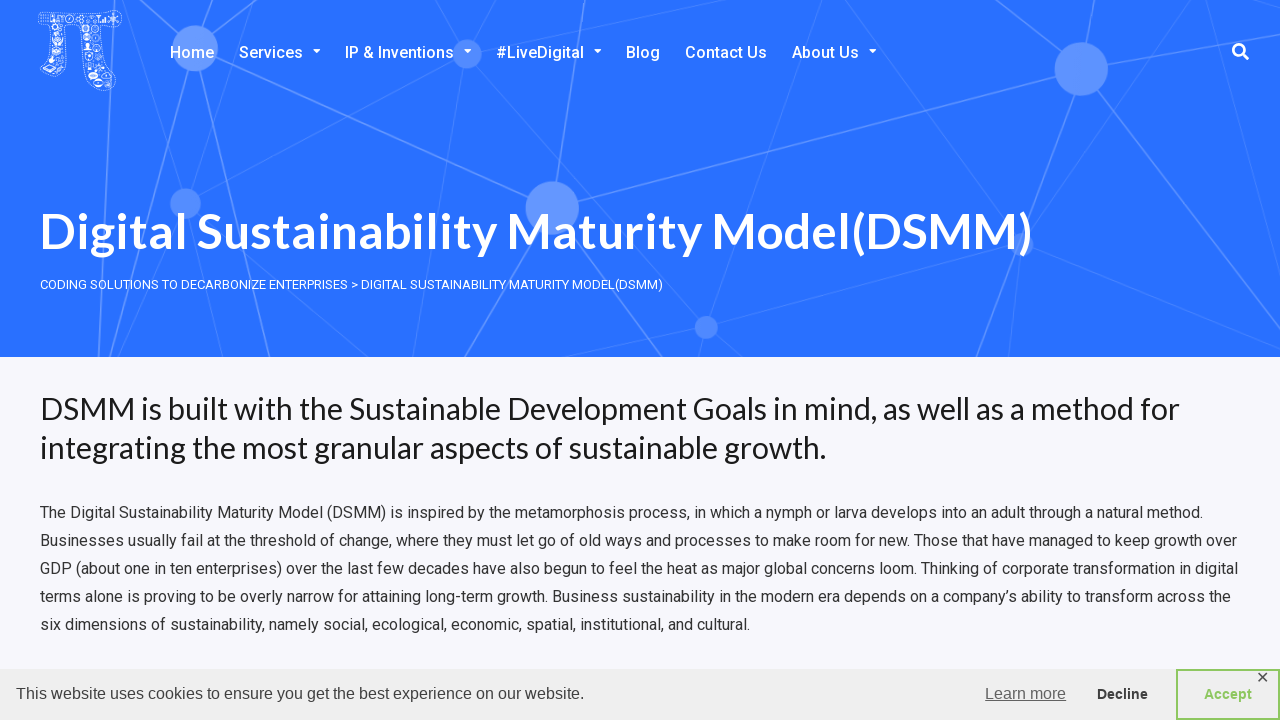